Tests navigation functionality by clicking on a truck navigation element and using browser back/forward navigation

Starting URL: http://demo.automationtalks.com/

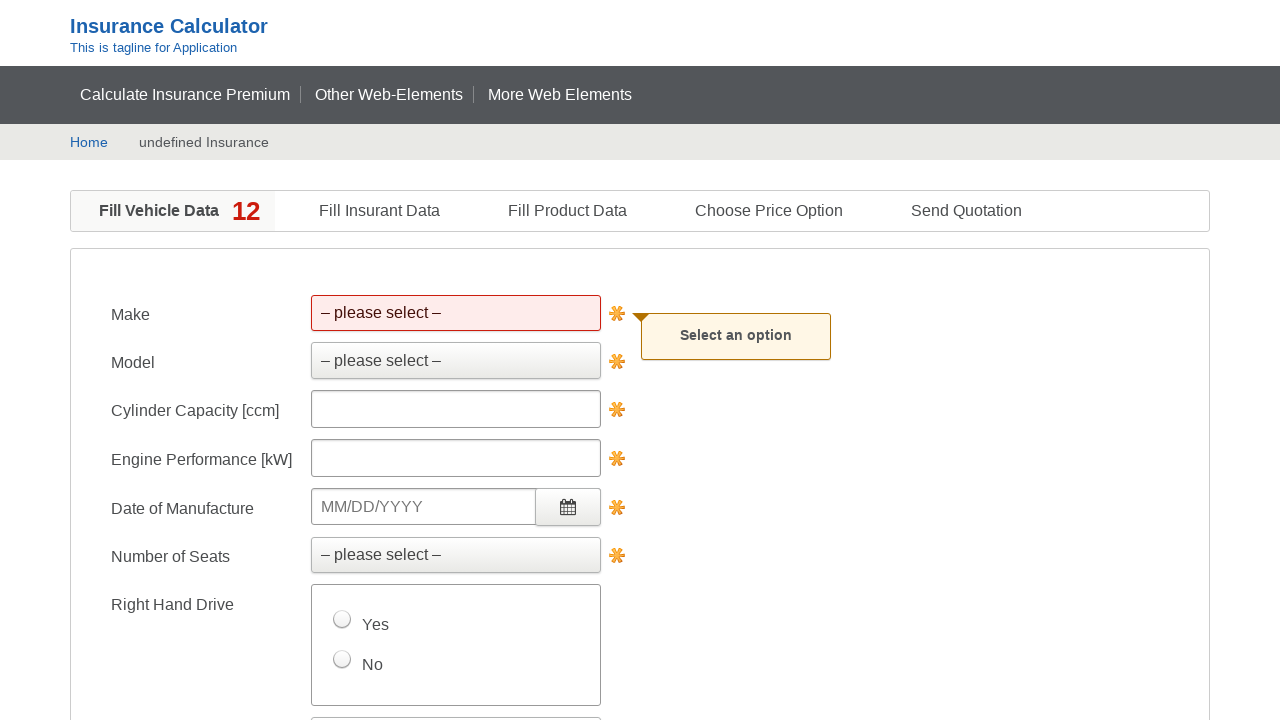

Reloaded the page
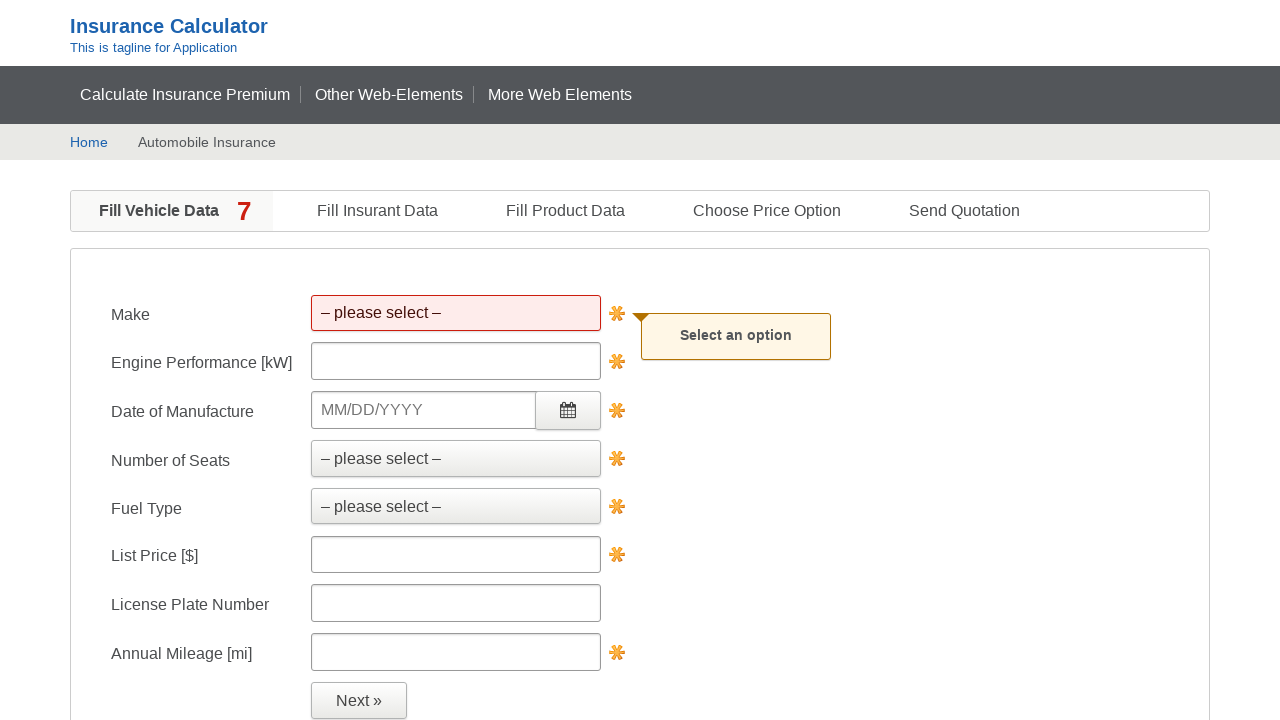

Clicked on truck navigation element at (389, 94) on #nav_truck
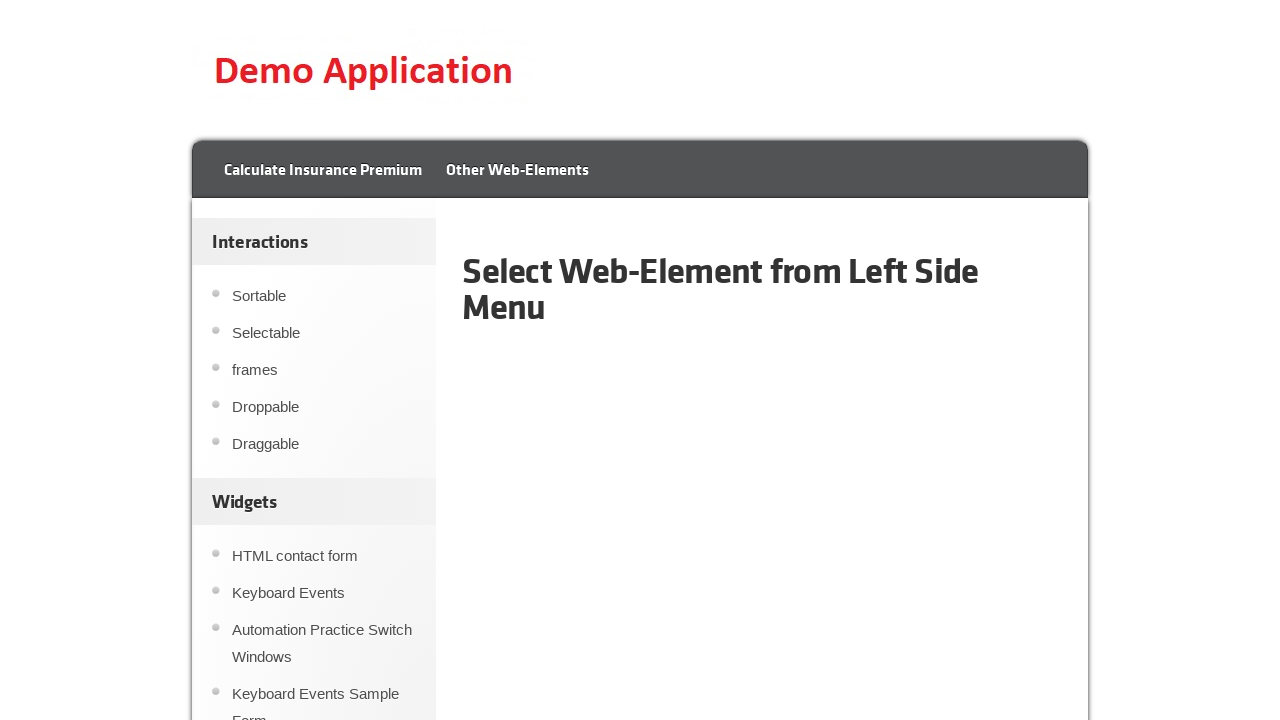

Navigated back to previous page
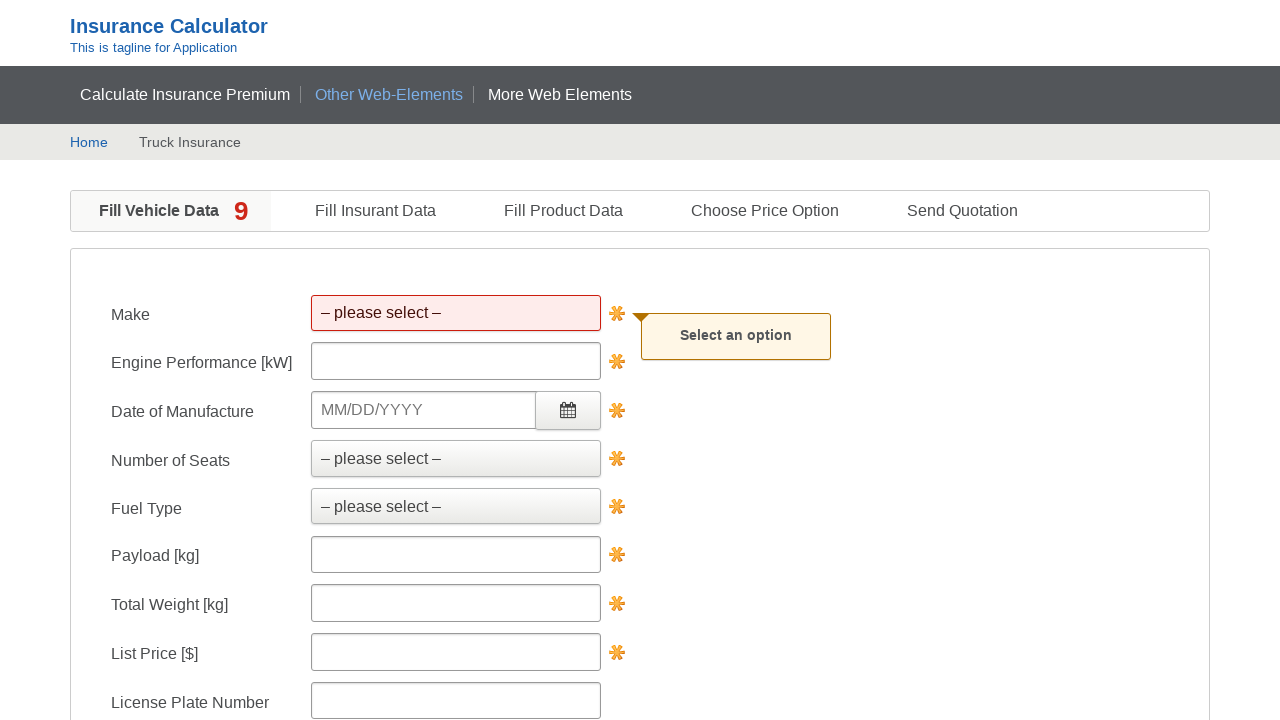

Navigated forward again
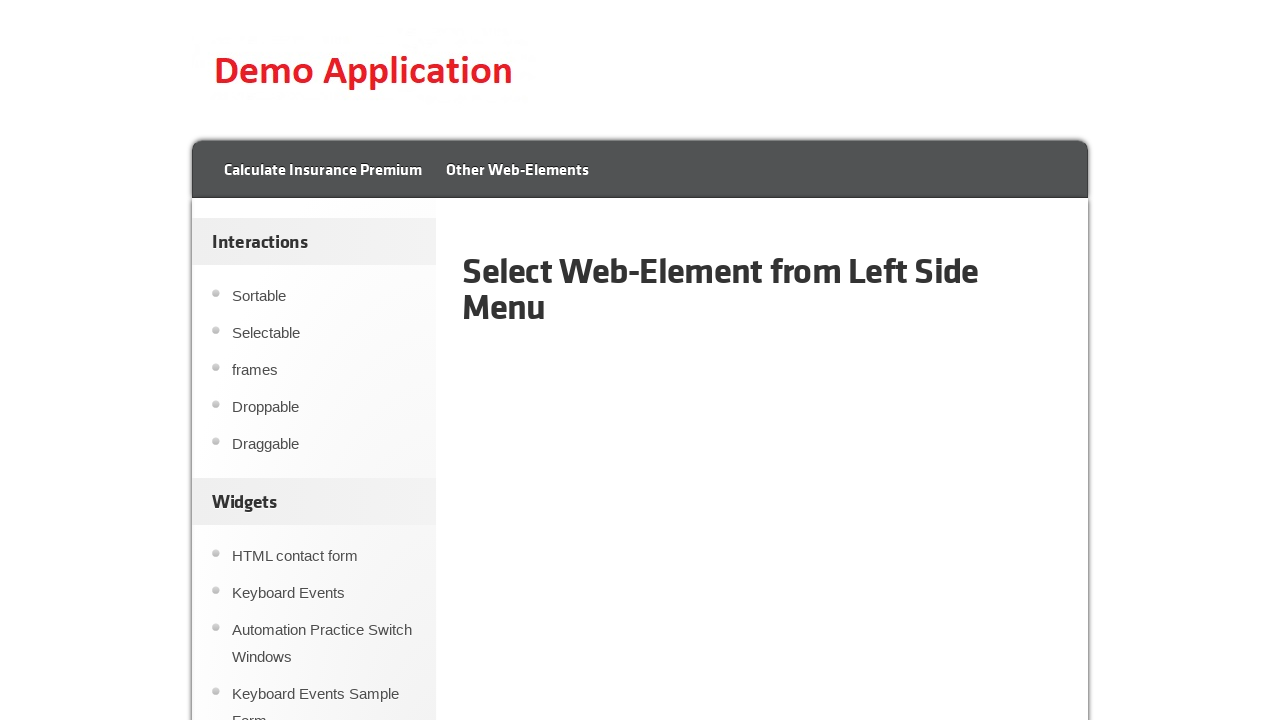

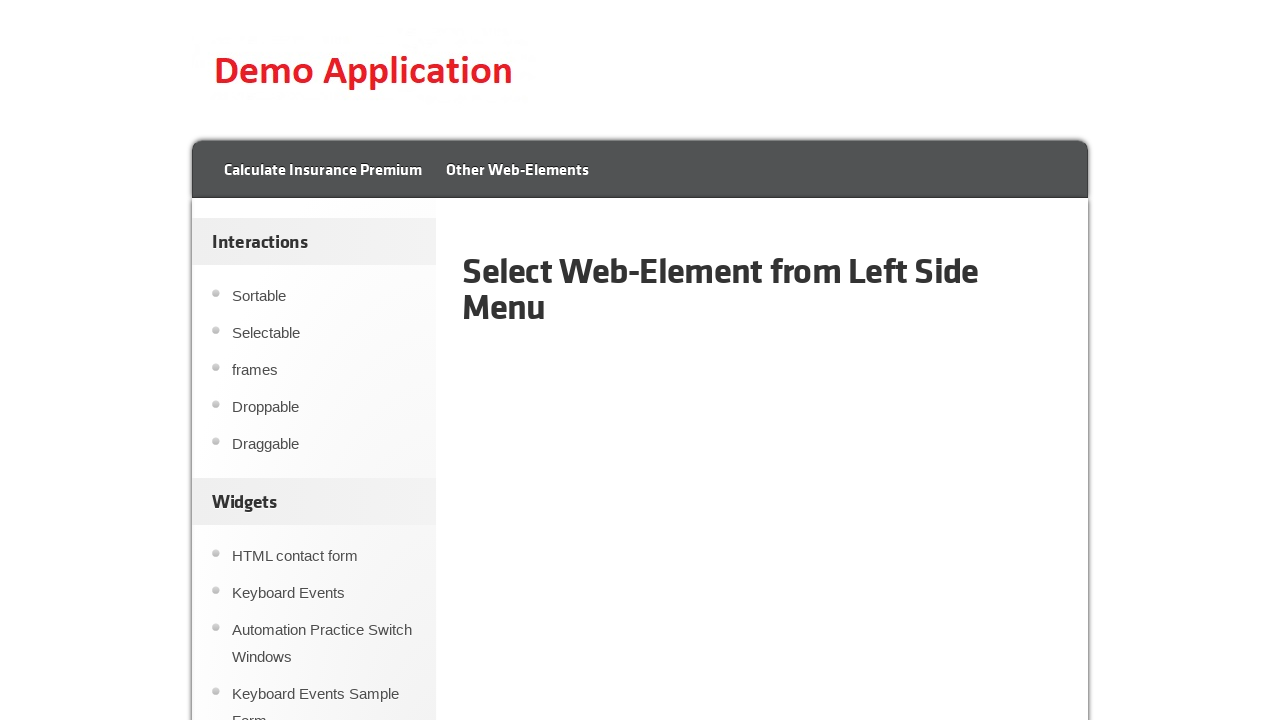